Tests table sorting using semantic class-based selectors on the second table, clicking the dues column header to sort ascending.

Starting URL: http://the-internet.herokuapp.com/tables

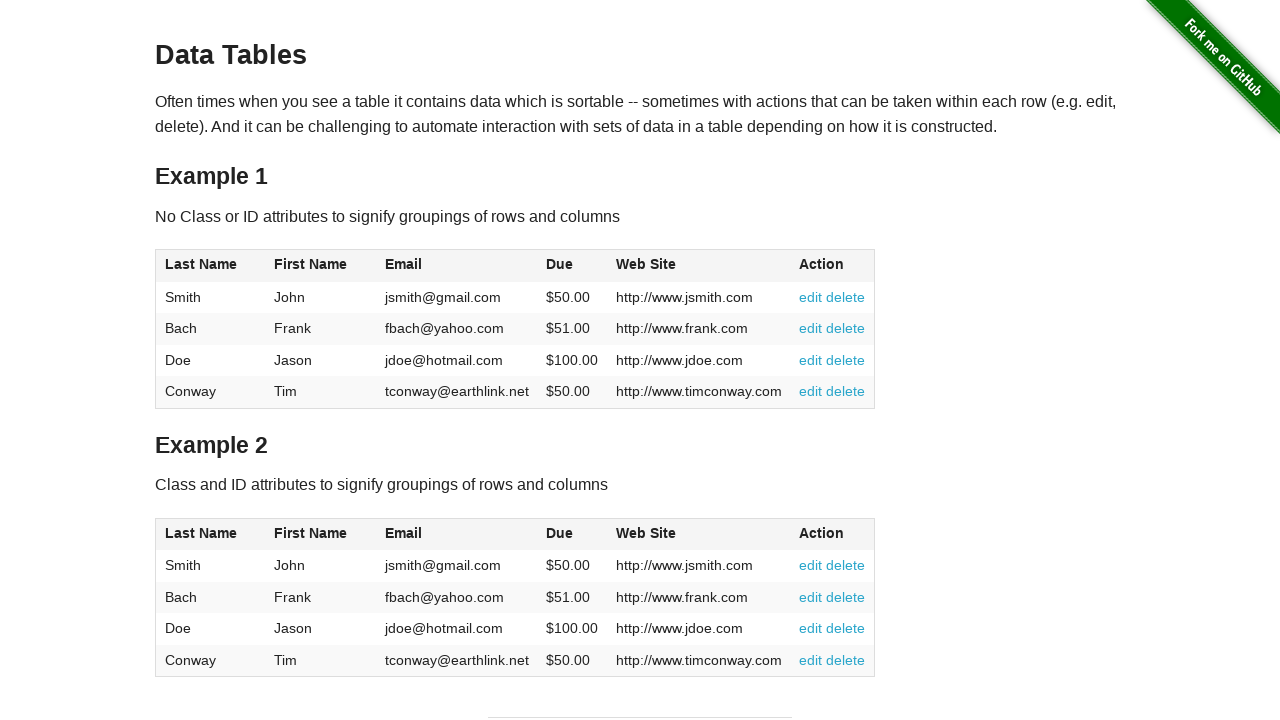

Clicked the dues column header in second table using class selector to sort at (560, 533) on #table2 thead .dues
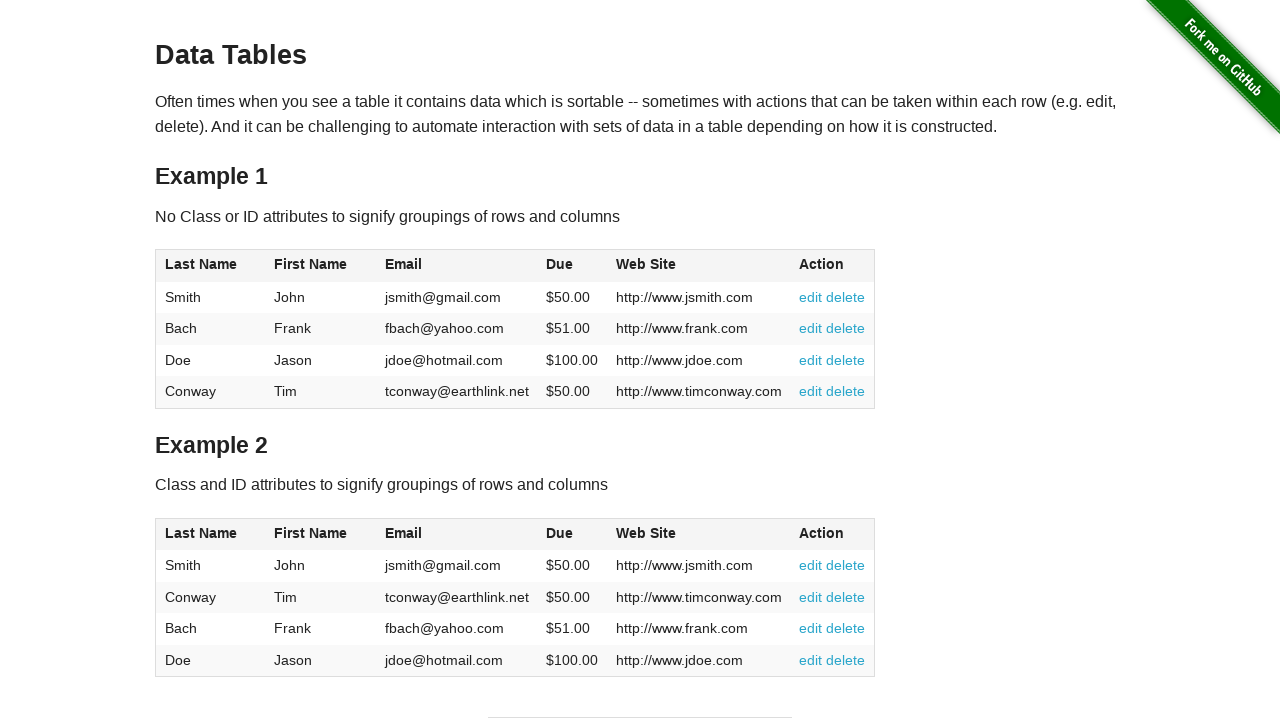

Waited for dues cells to load in second table after sorting
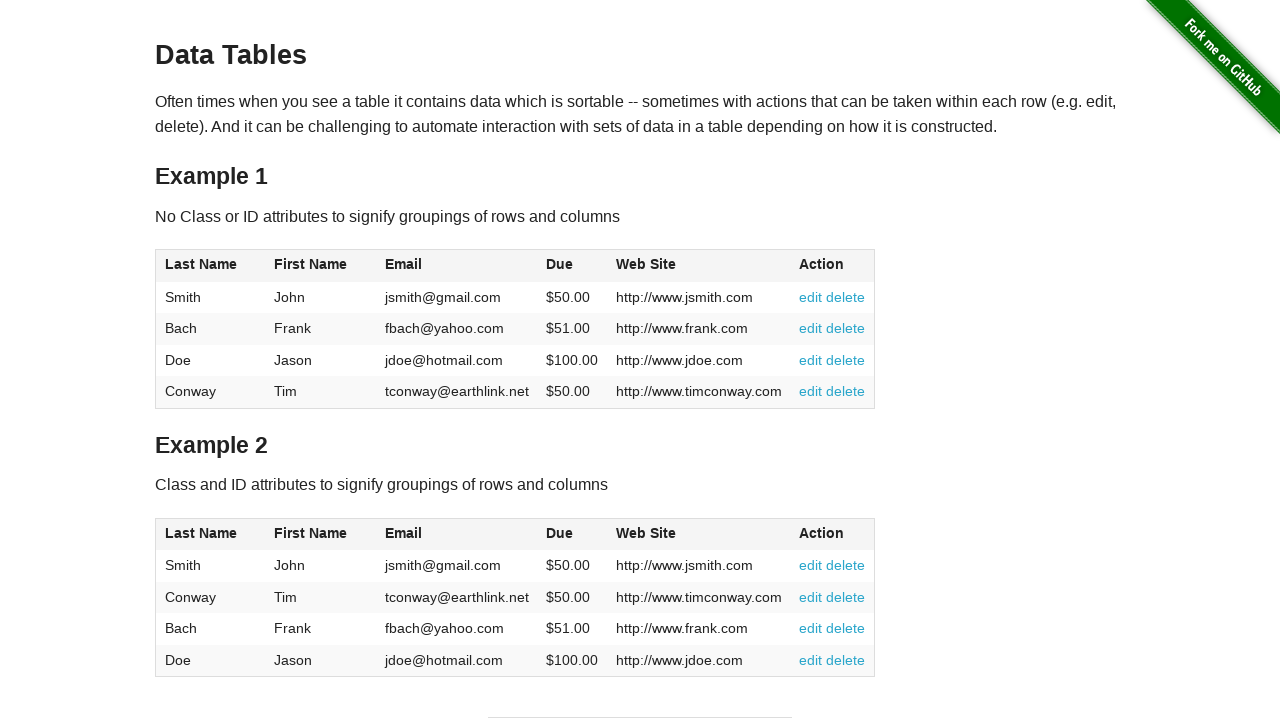

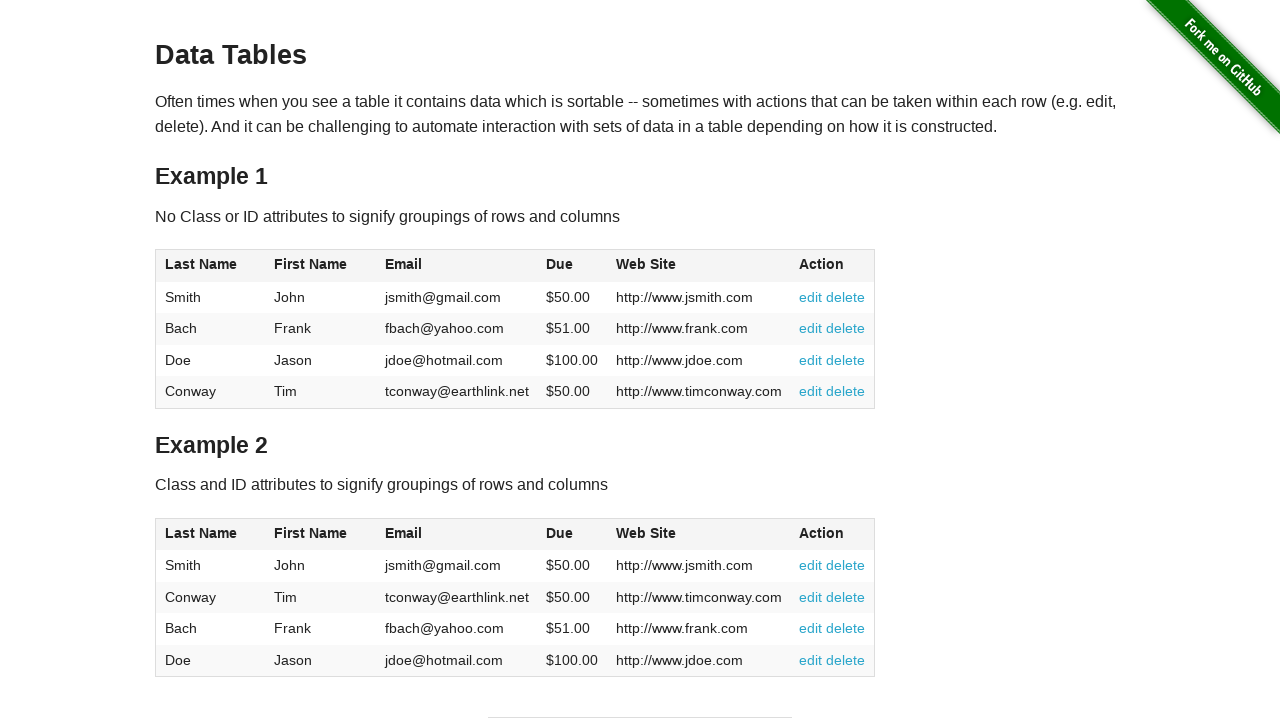